Tests browser window handle functionality by opening a new window, switching to it to fill a form field, then switching back to the parent window to fill another field.

Starting URL: https://www.hyrtutorials.com/p/window-handles-practice.html

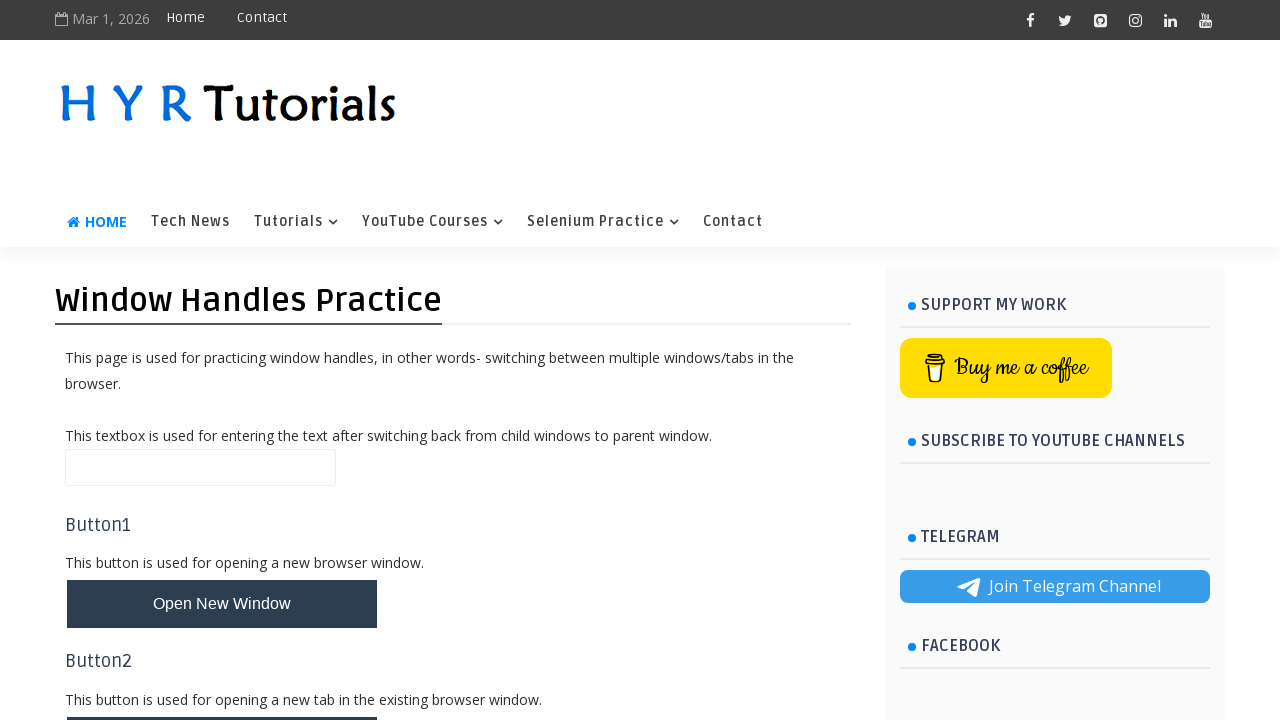

Clicked button to open new window at (222, 604) on #newWindowBtn
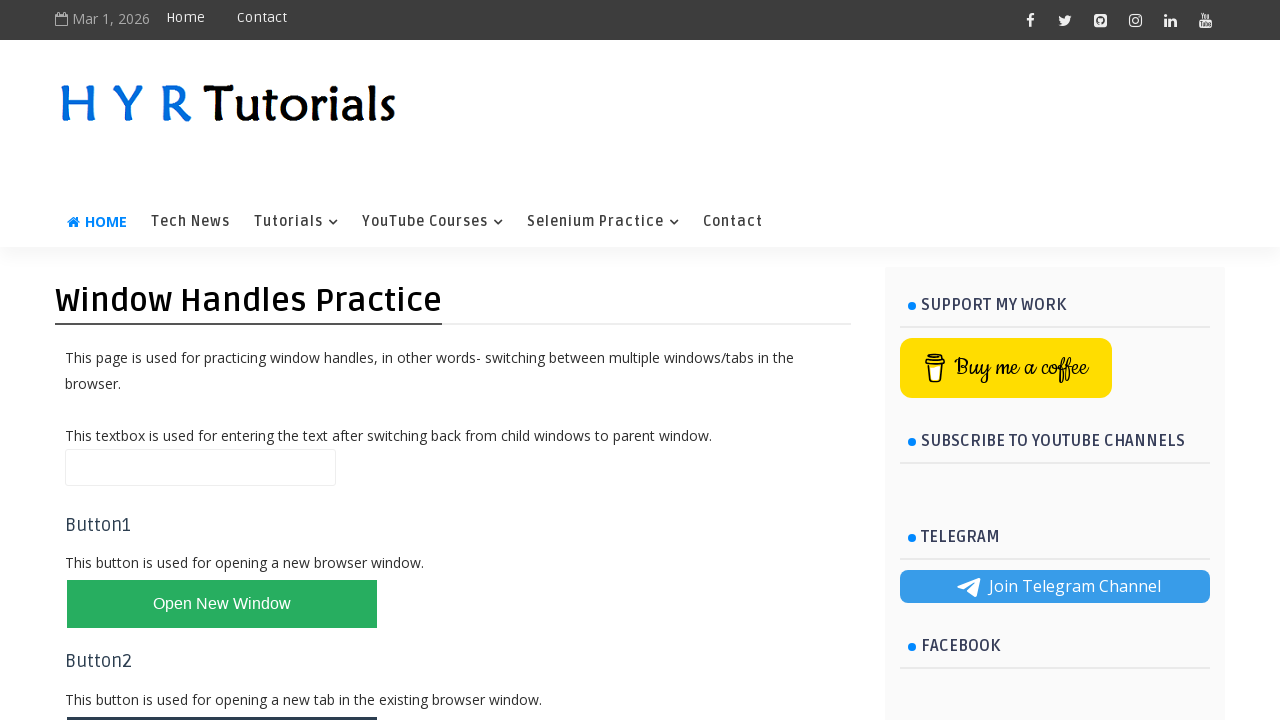

New window opened and child page obtained
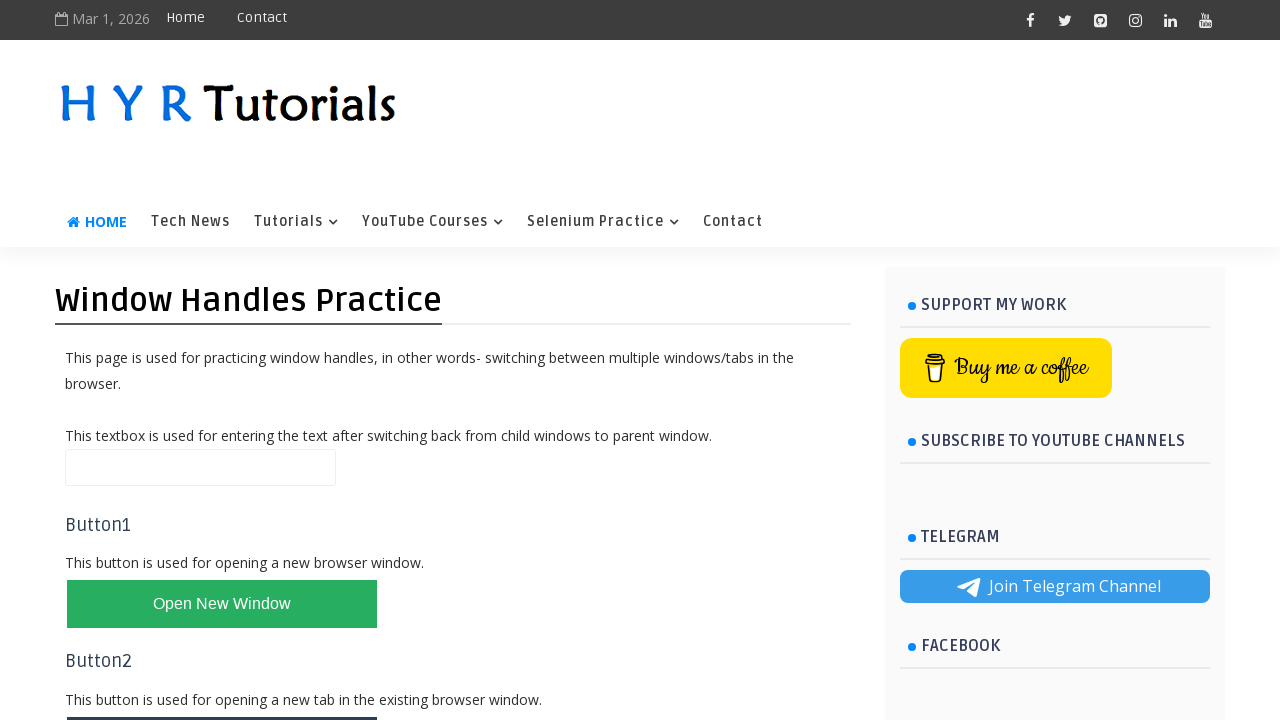

Child page finished loading
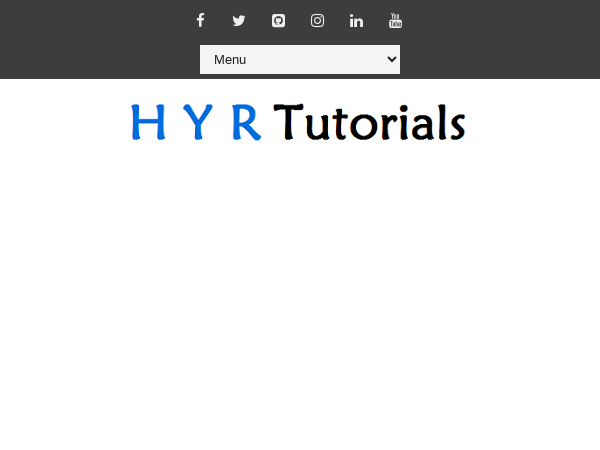

Filled email field in child window with 'testuser@example.com' on #email
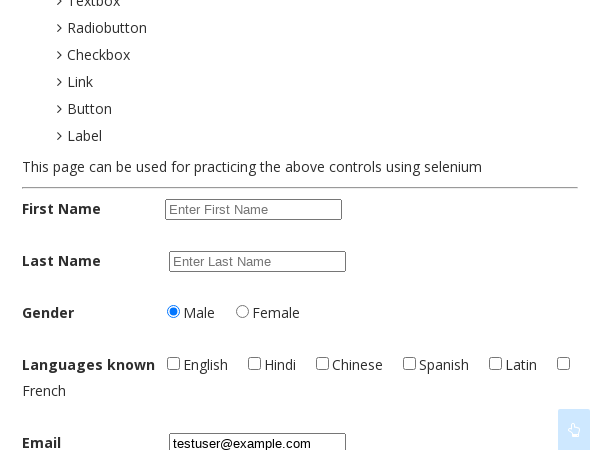

Switched back to parent window and filled name field with 'John Doe' on #name
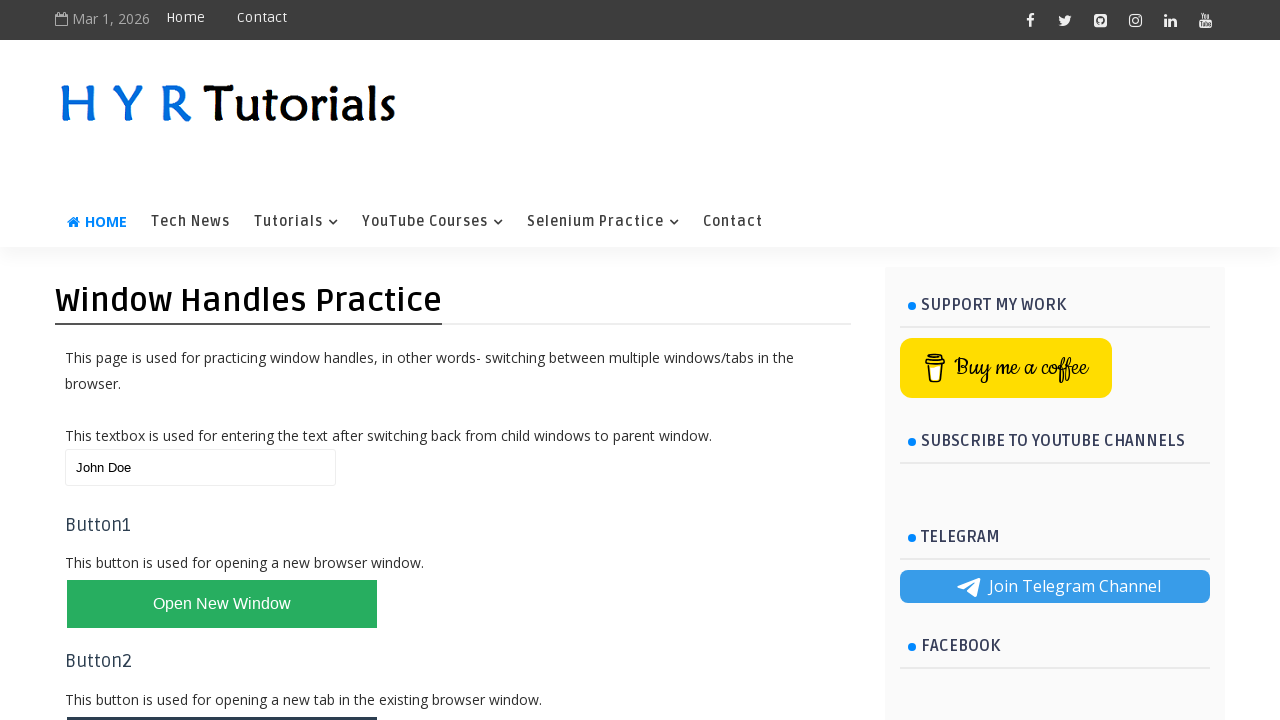

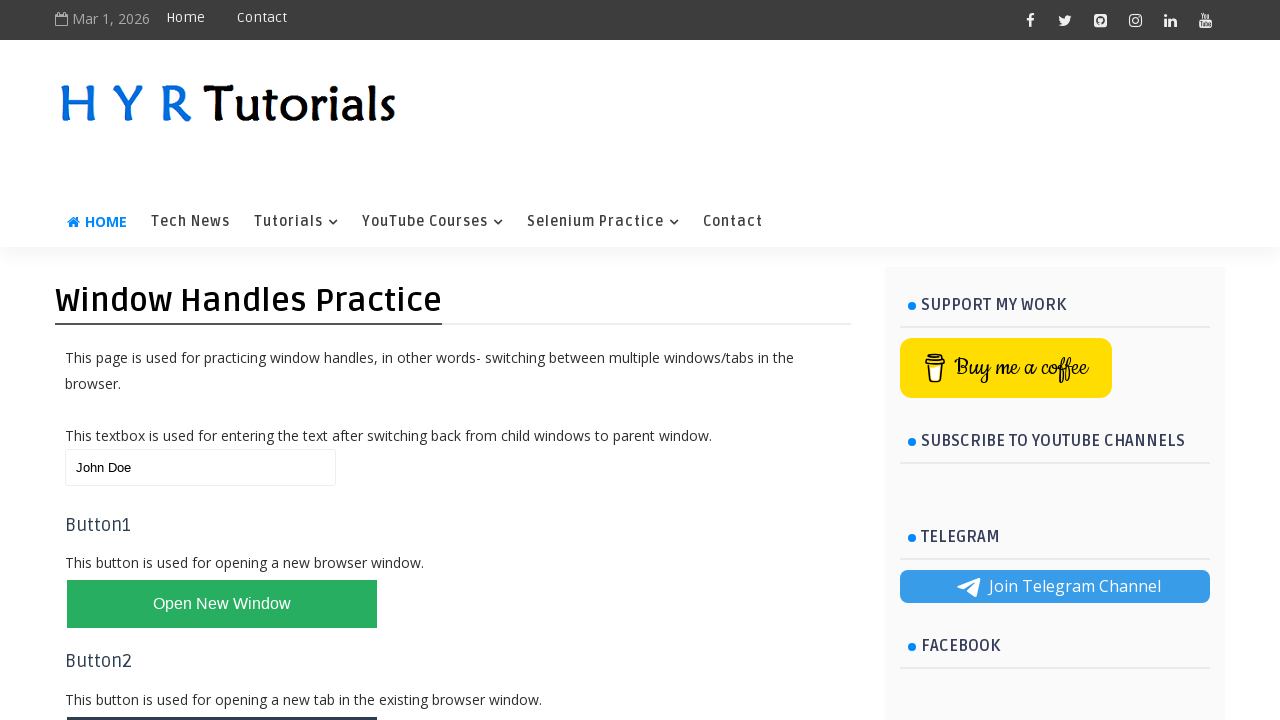